Tests that entering a valid shoe size (41) displays a success message indicating the store has shoes in that size.

Starting URL: https://lm.skillbox.cc/qa_tester/module03/practice1/

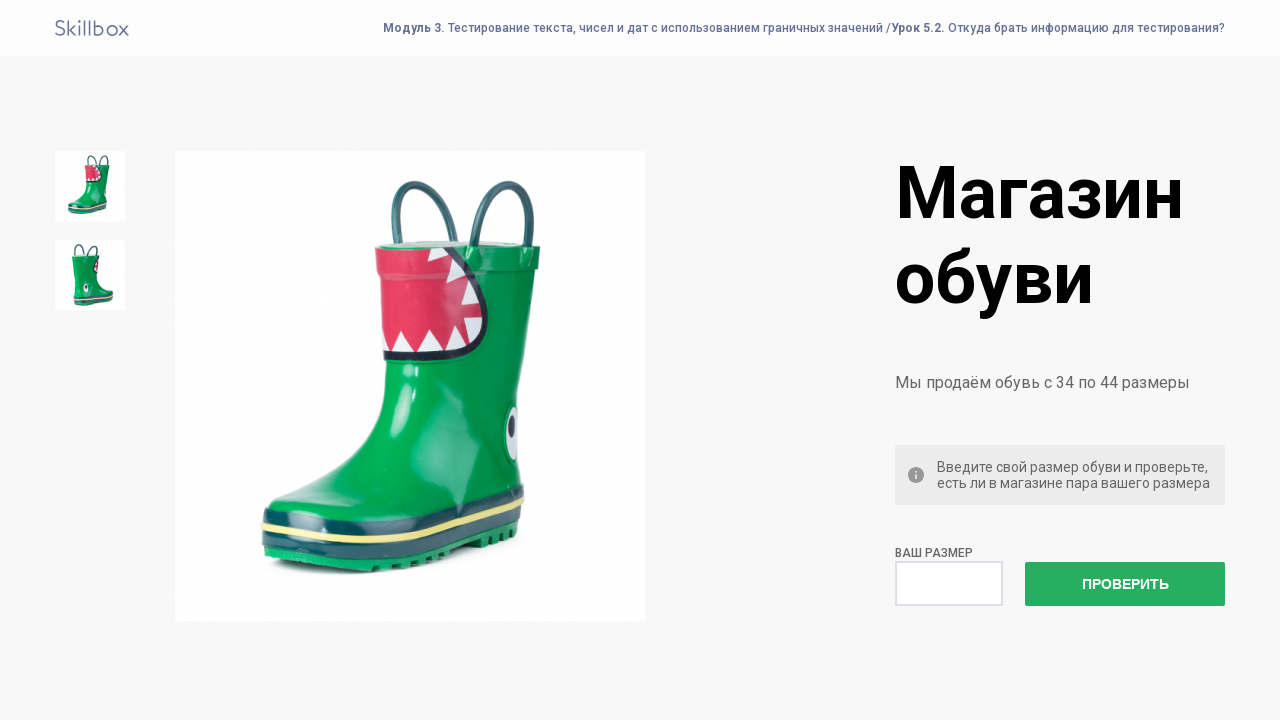

Navigated to shoe size checker page
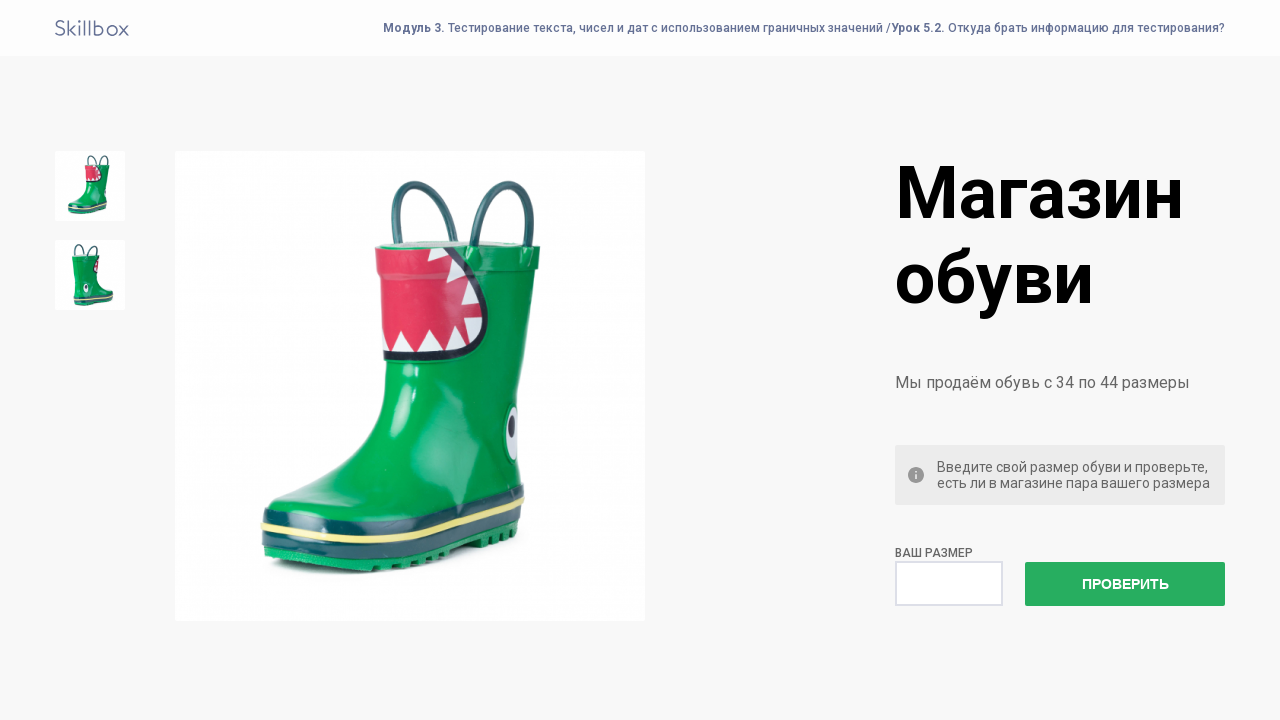

Cleared the size input field on #size
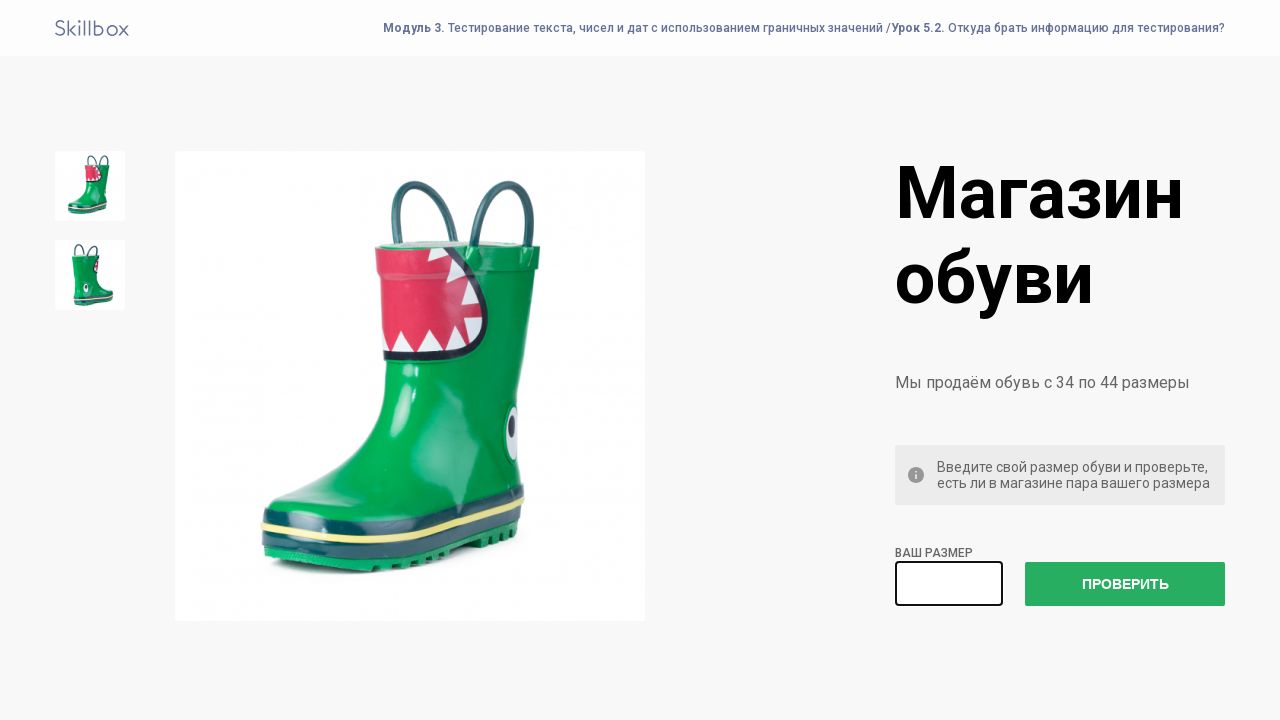

Entered shoe size 41 into the size input field on #size
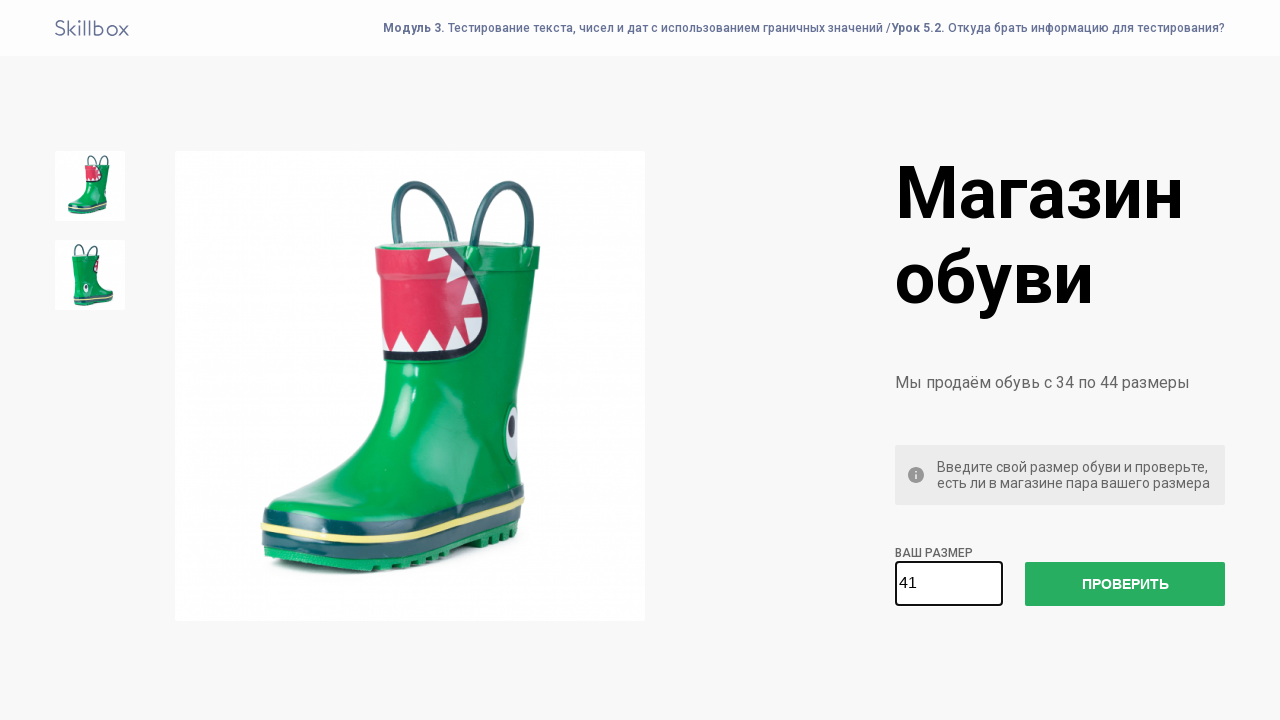

Clicked the check size button at (1125, 584) on #check-size-button
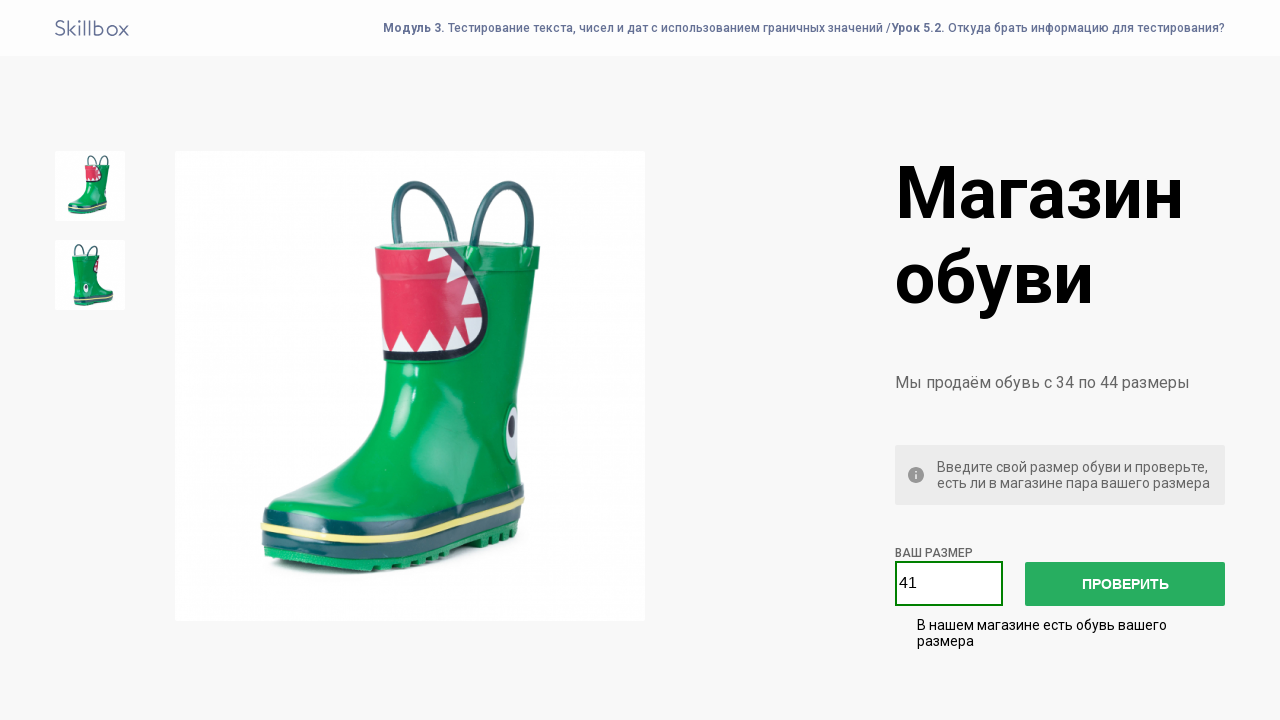

Success message appeared confirming store has shoes in size 41
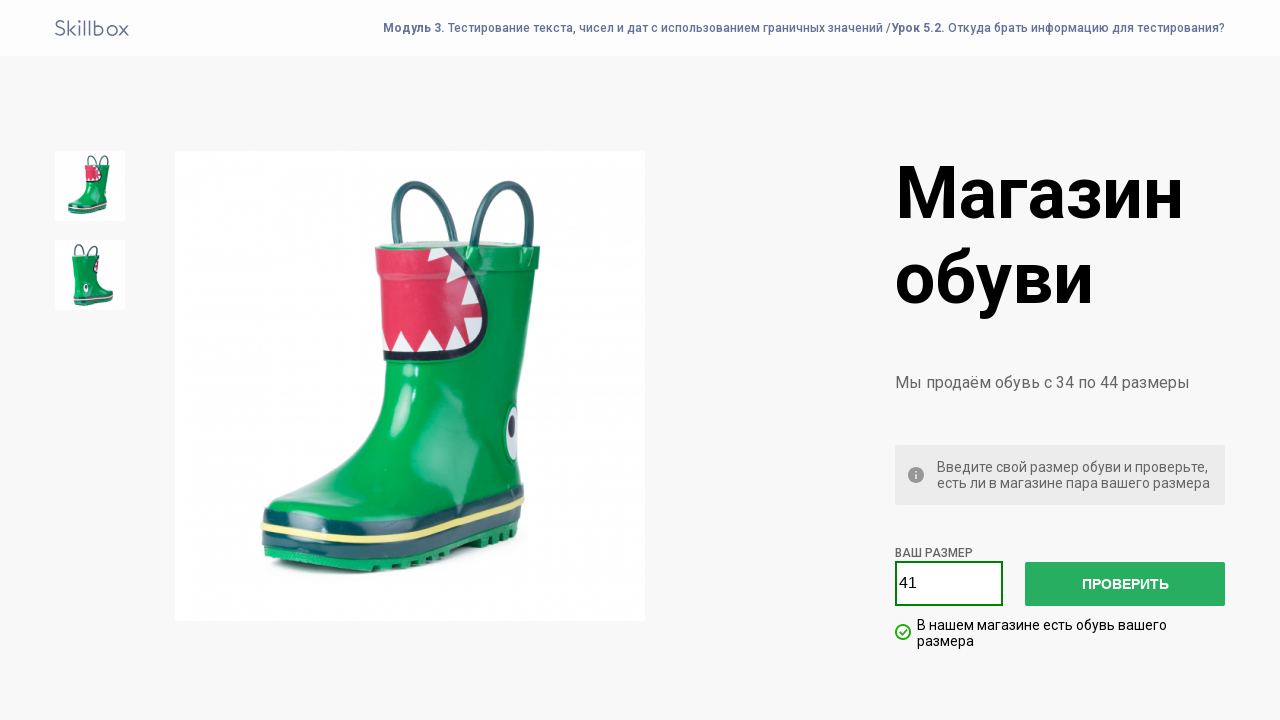

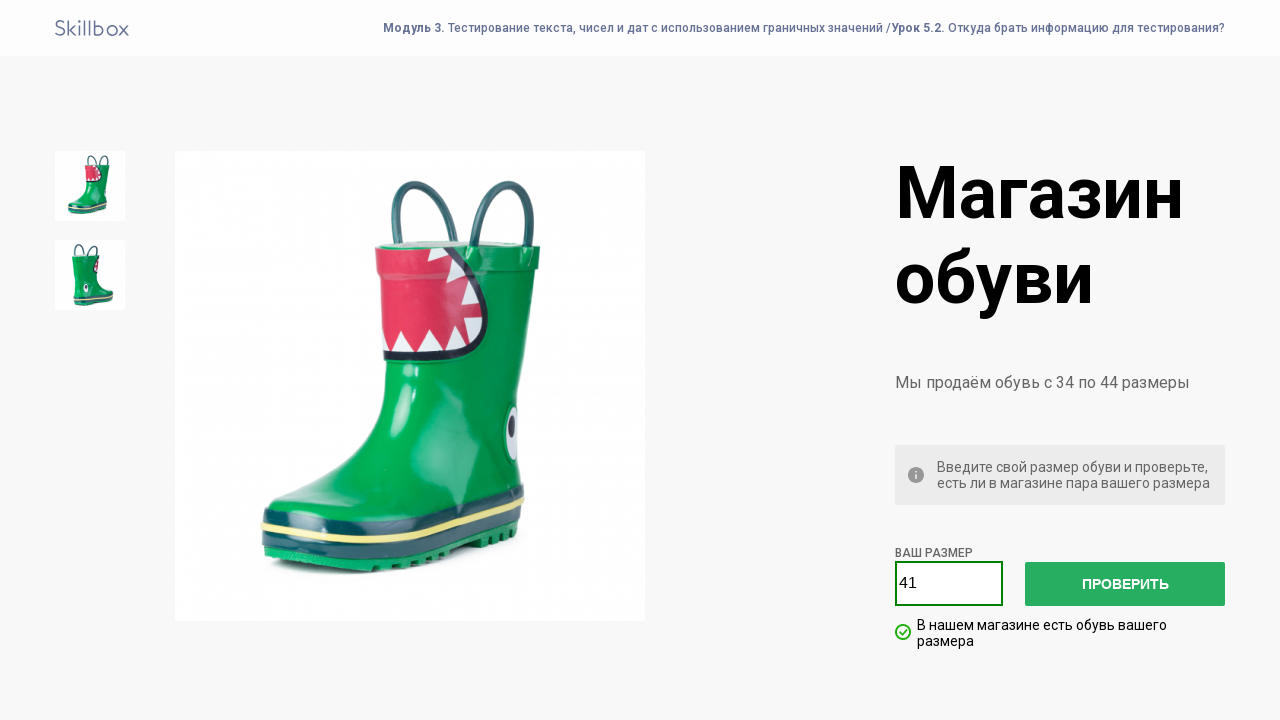